Tests iframe switching functionality by navigating to W3Schools TryIt editor, switching to the result iframe to click a button, then switching back to the parent frame to click a menu button

Starting URL: https://www.w3schools.com/js/tryit.asp?filename=tryjs_myfirst

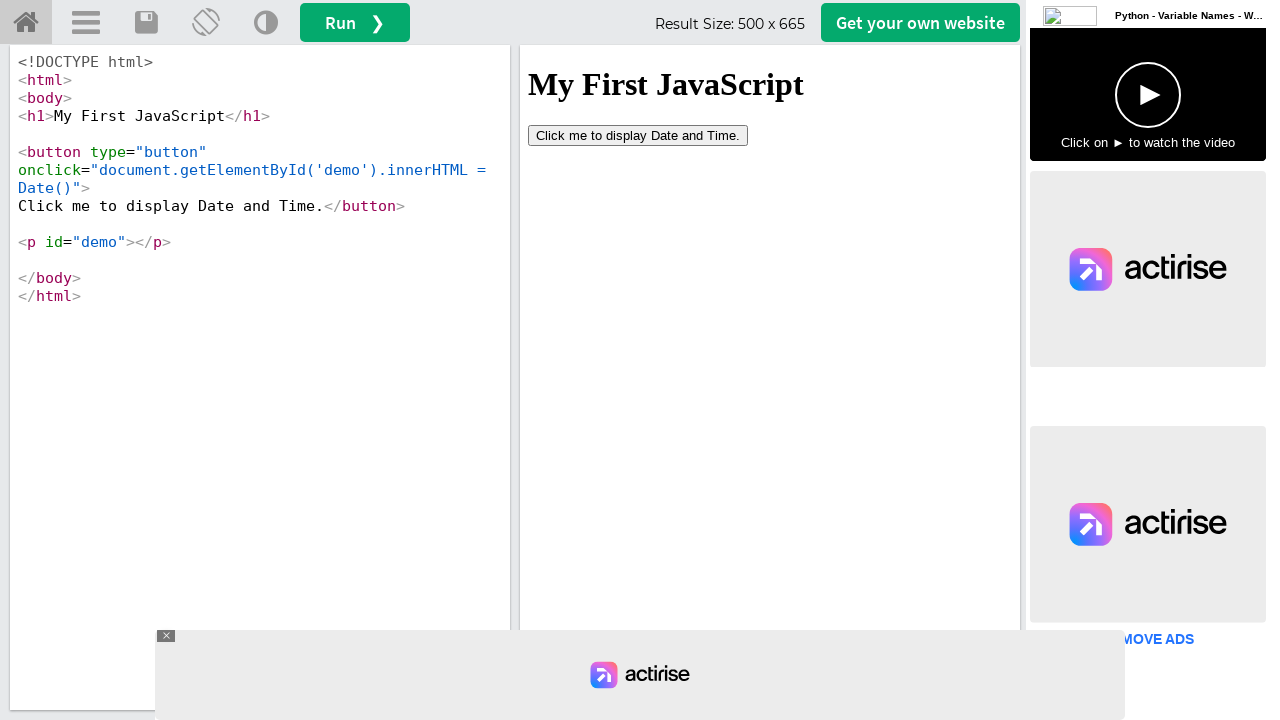

Located the result iframe (#iframeResult)
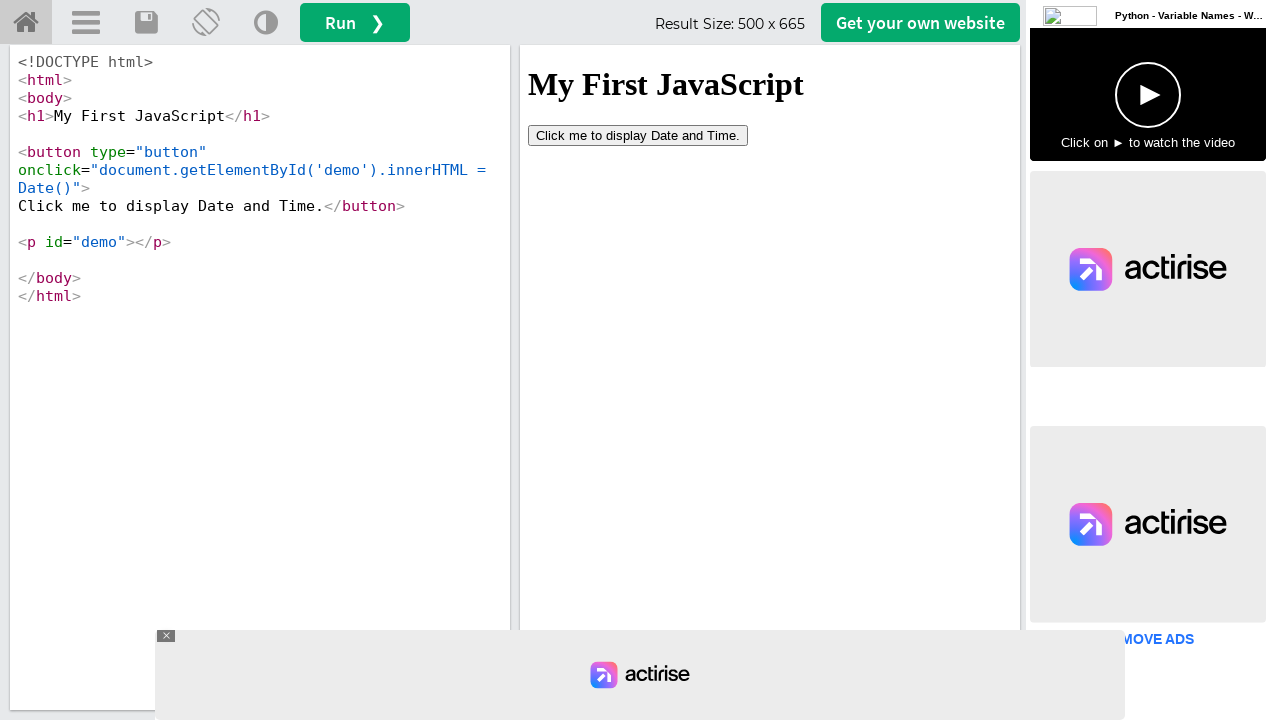

Clicked the 'Click me to display Date and Time.' button inside the result iframe at (638, 135) on #iframeResult >> internal:control=enter-frame >> xpath=//button[contains(text(),
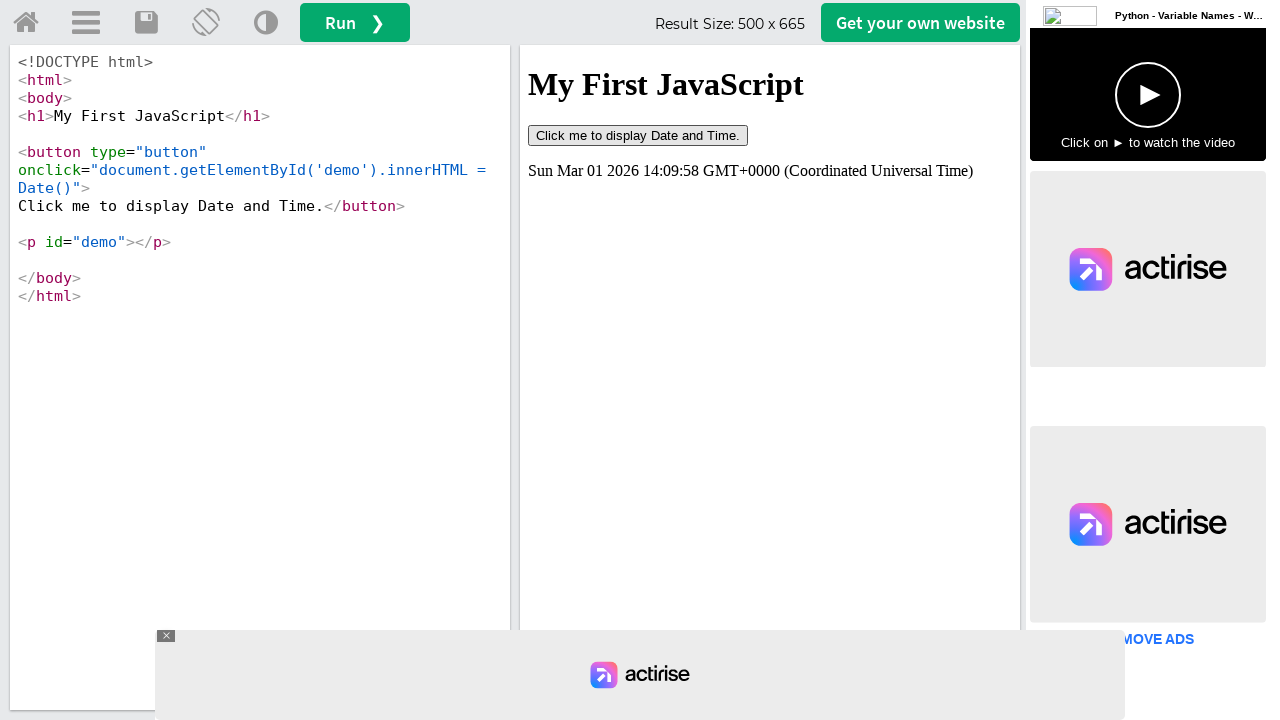

Waited 1000ms for the button action to complete
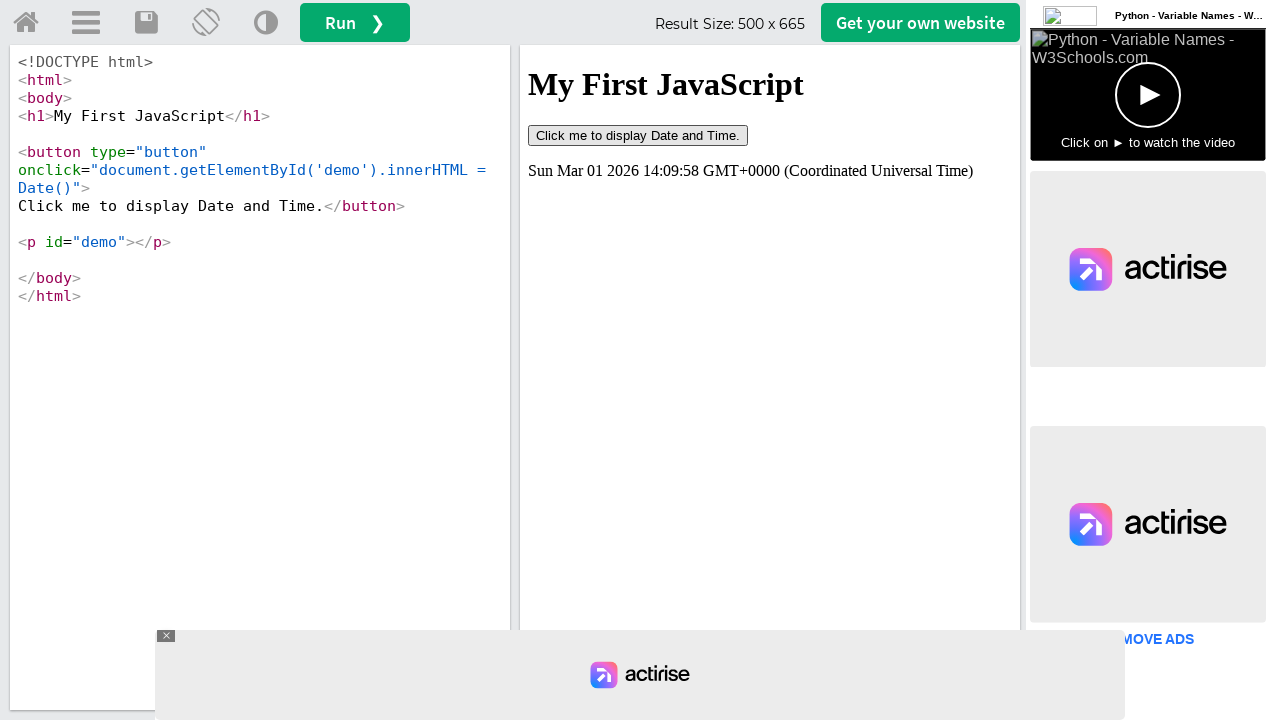

Switched back to parent frame and clicked the menu button (#menuButton) at (86, 23) on #menuButton
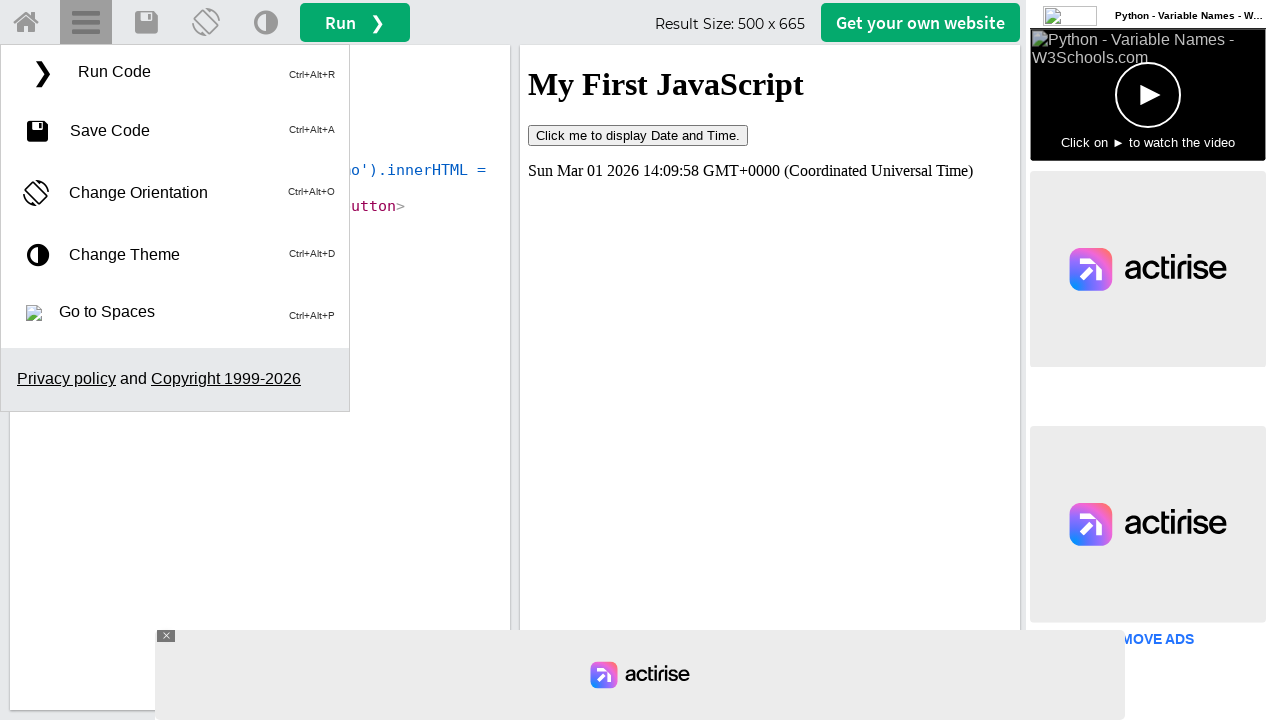

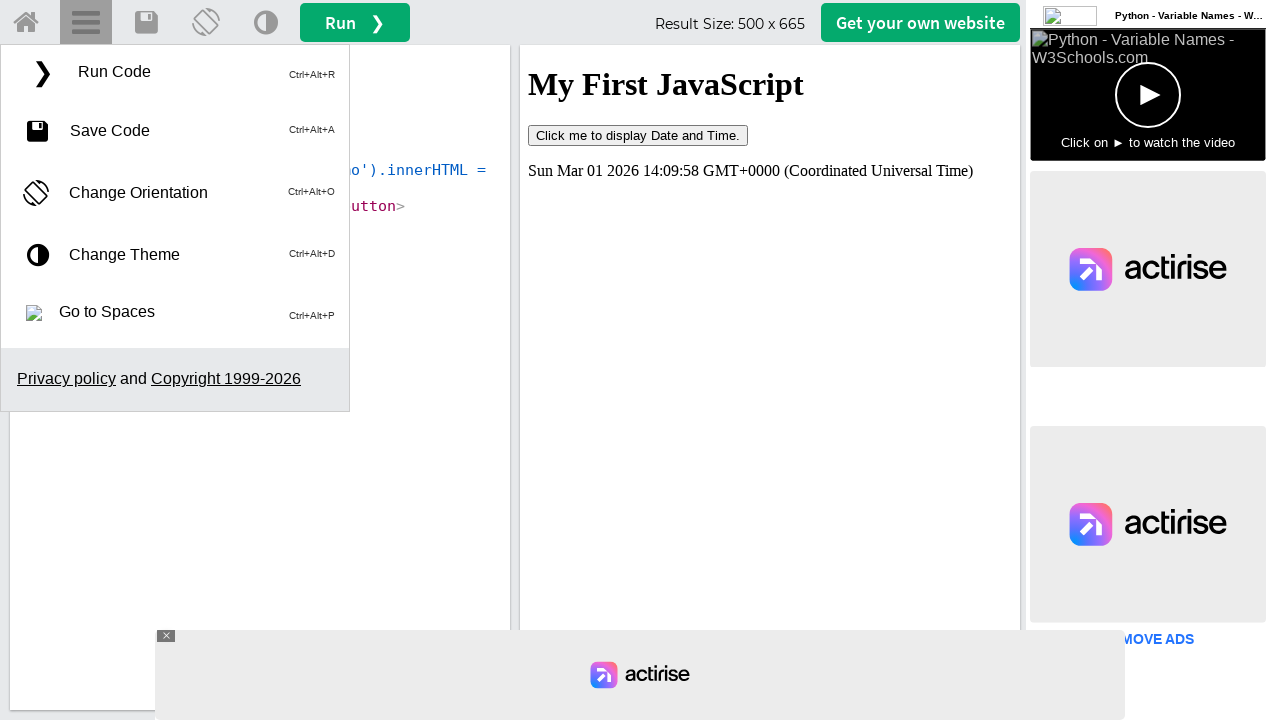